Tests hover functionality on three user profile images, verifying that hovering reveals user names and that clicking profile links navigates correctly.

Starting URL: http://the-internet.herokuapp.com/hovers

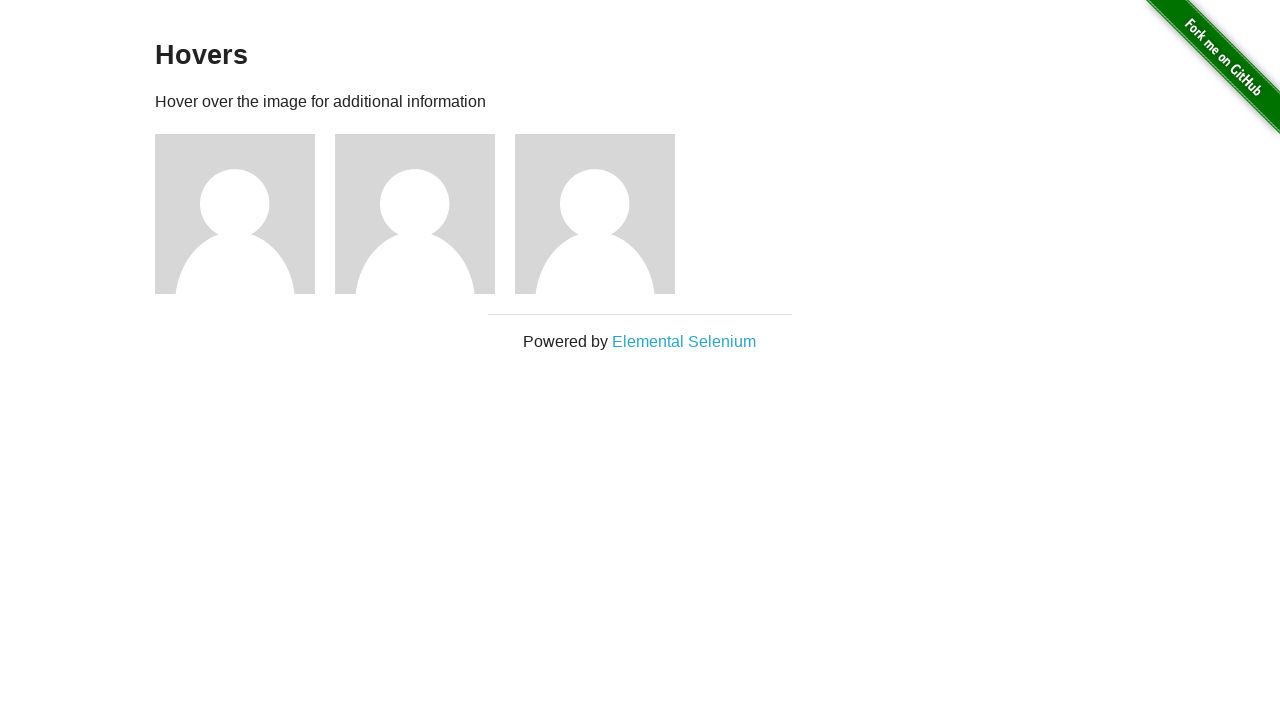

Hovered over first user profile image at (235, 214) on xpath=//*[@id='content']/div/div[1]/img
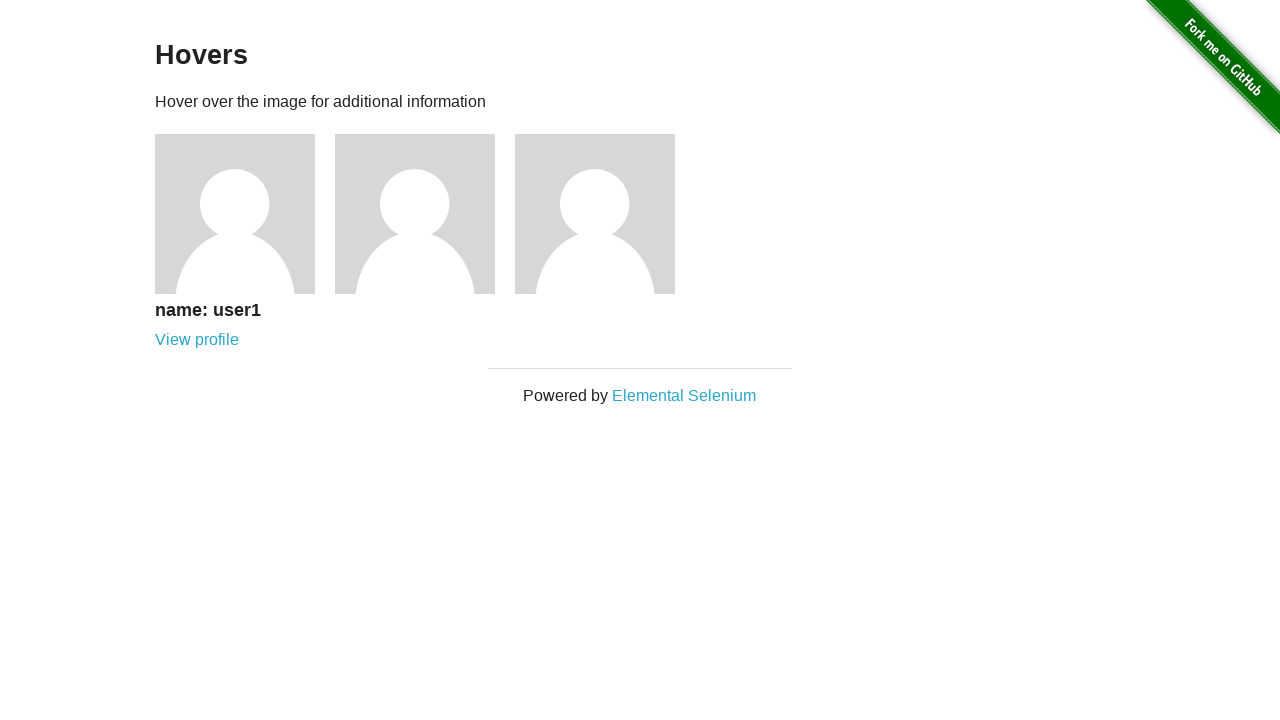

First user name appeared on hover
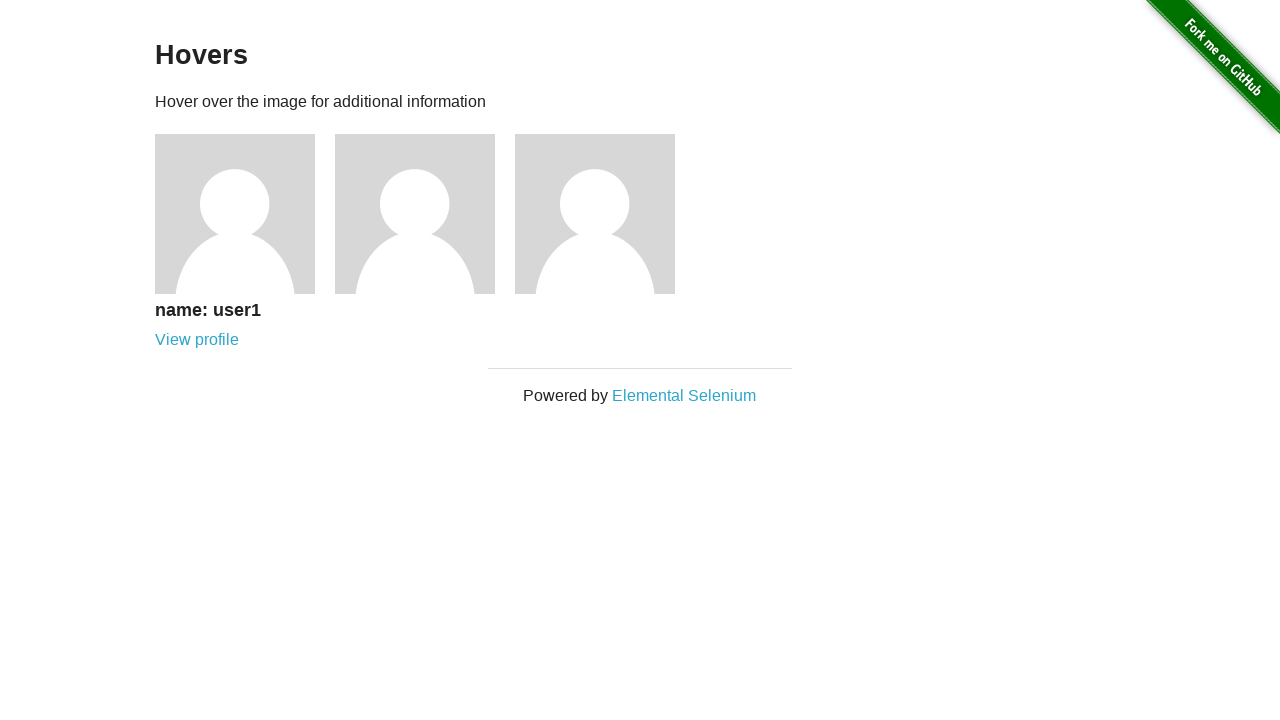

Clicked on first user's profile link at (197, 340) on xpath=//*[@id='content']/div/div[1]/div/a
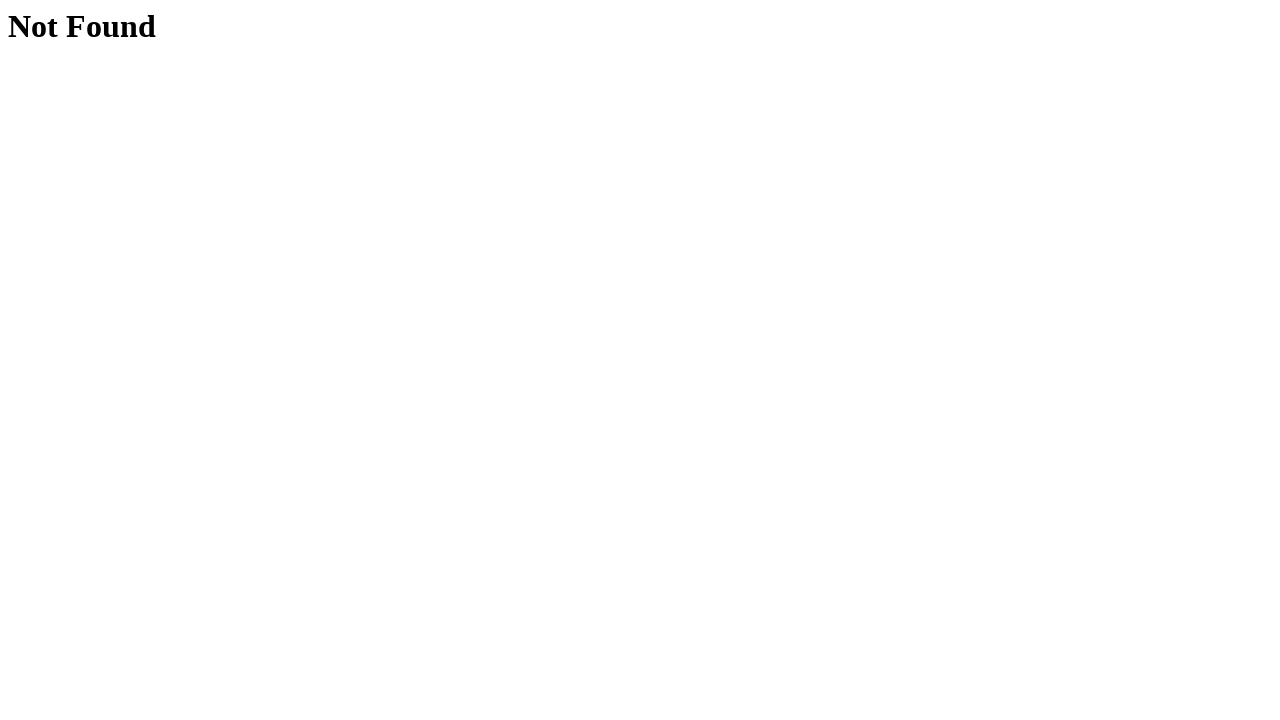

First user profile page loaded (Not Found page)
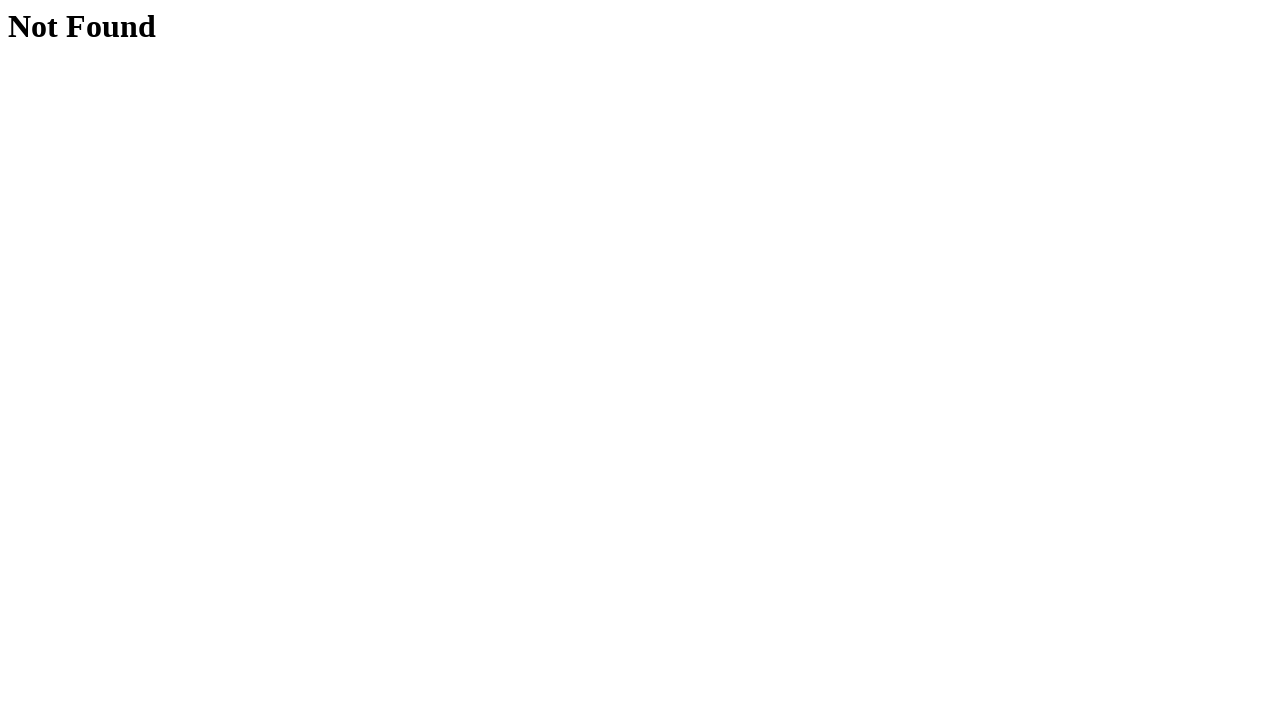

Navigated back to hovers page for second user test
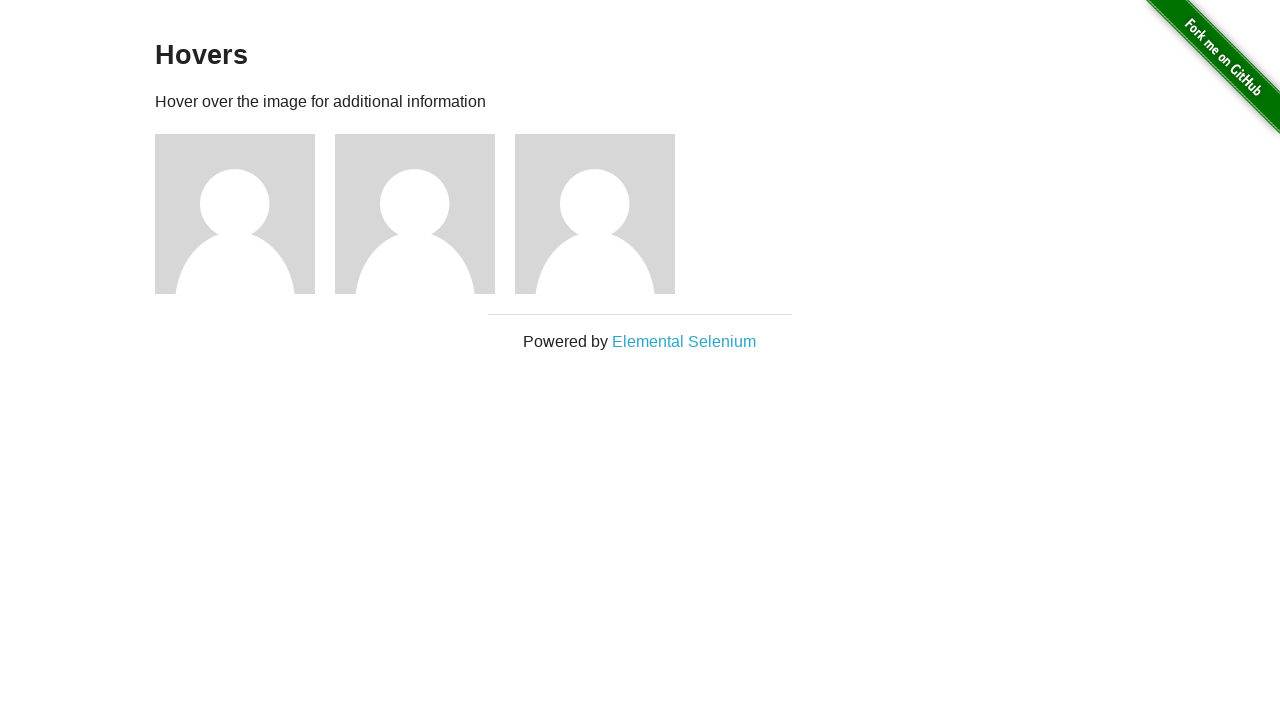

Hovered over second user profile image at (415, 214) on xpath=//*[@id='content']/div/div[2]/img
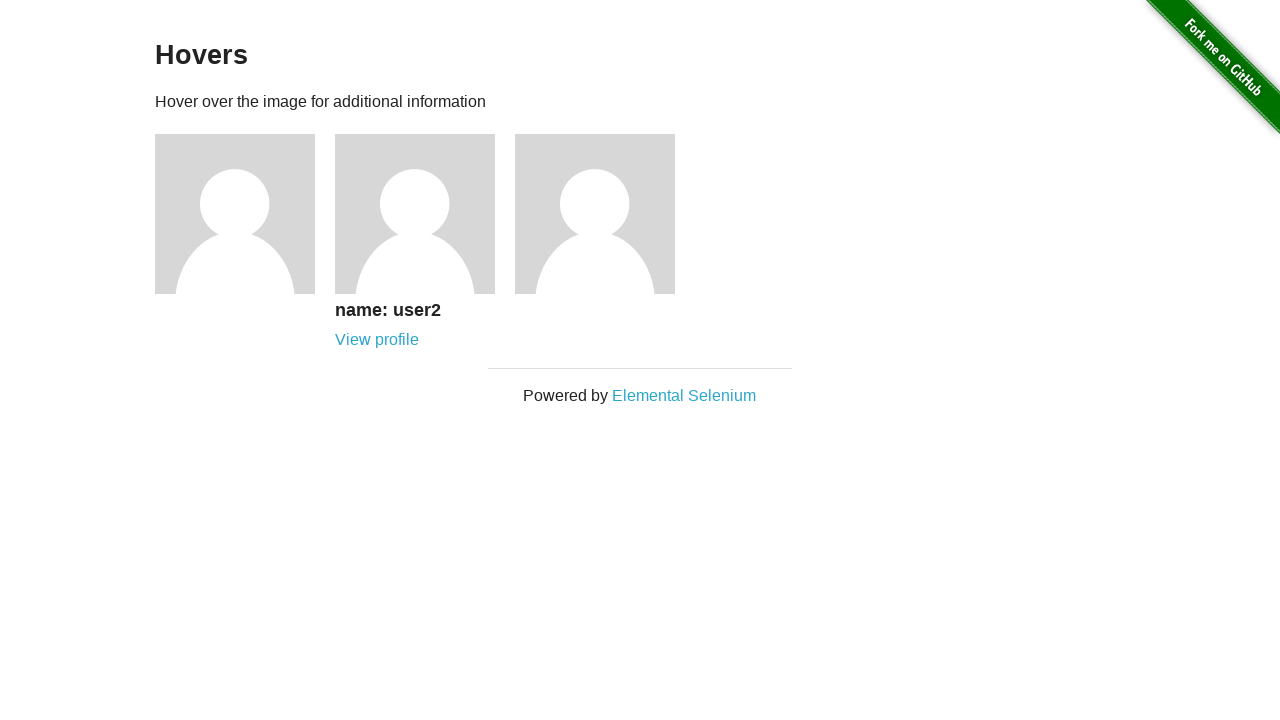

Second user name appeared on hover
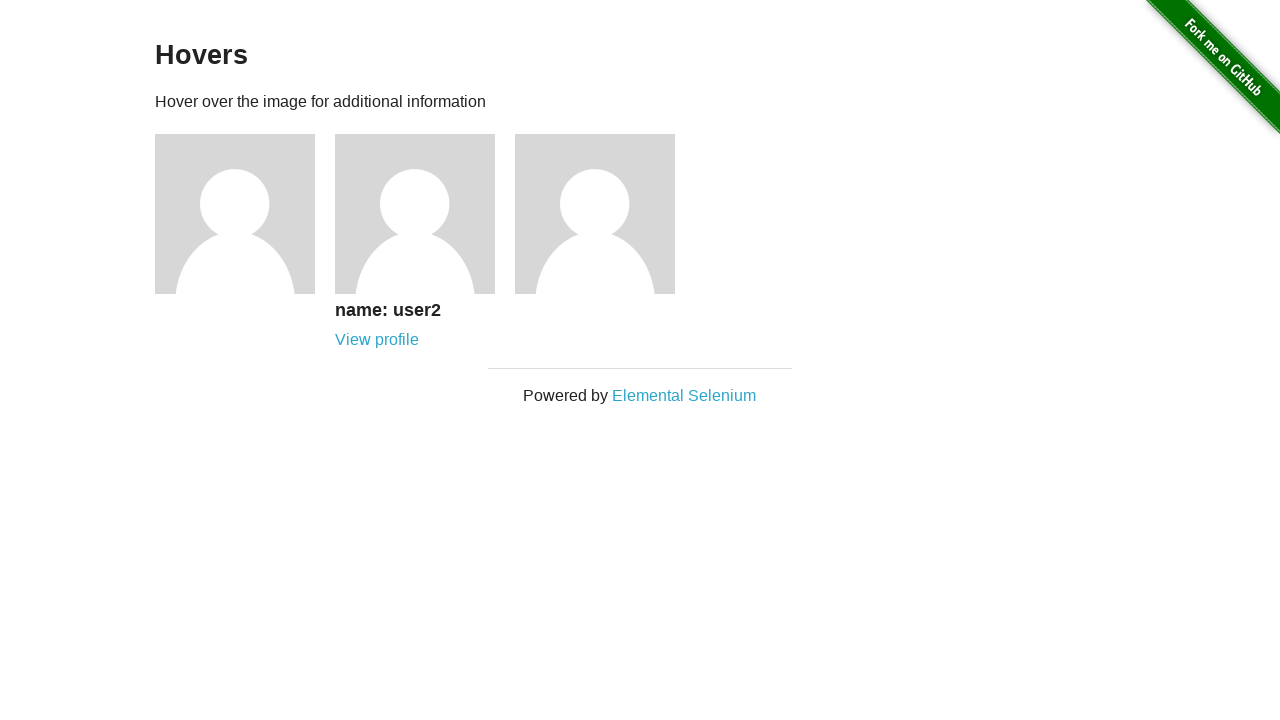

Clicked on second user's profile link at (377, 340) on xpath=//*[@id='content']/div/div[2]/div/a
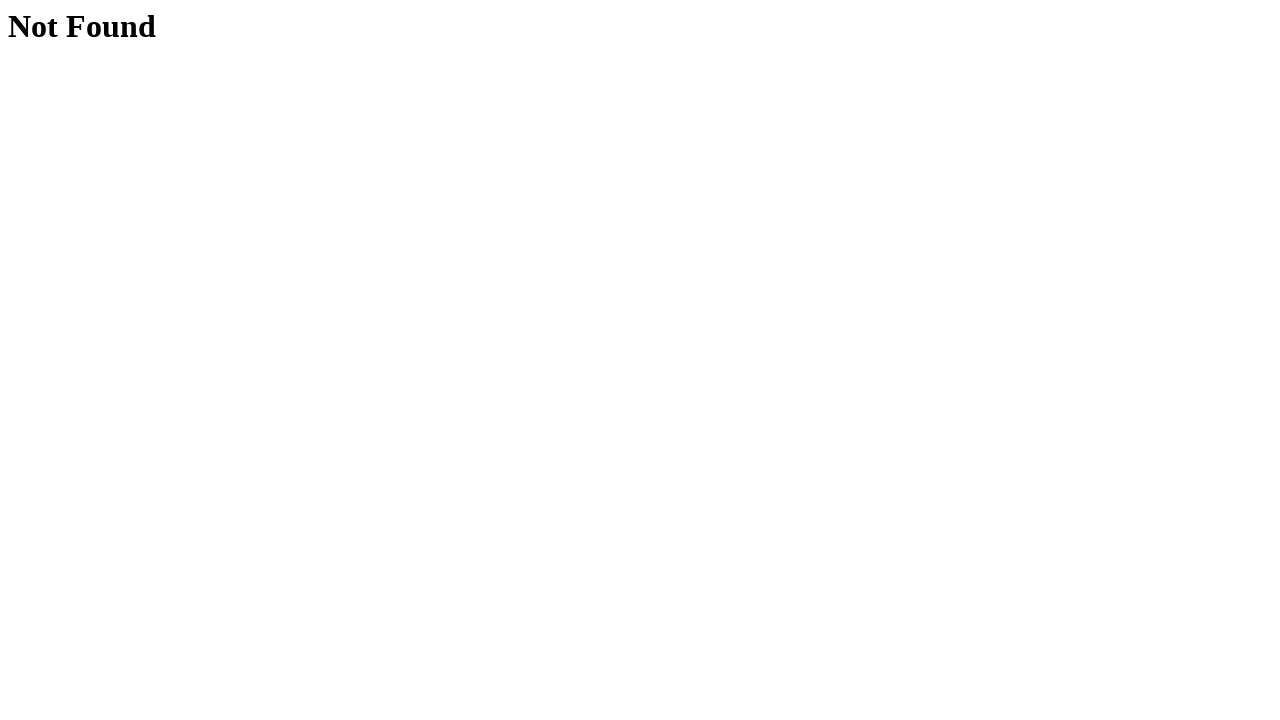

Second user profile page loaded (Not Found page)
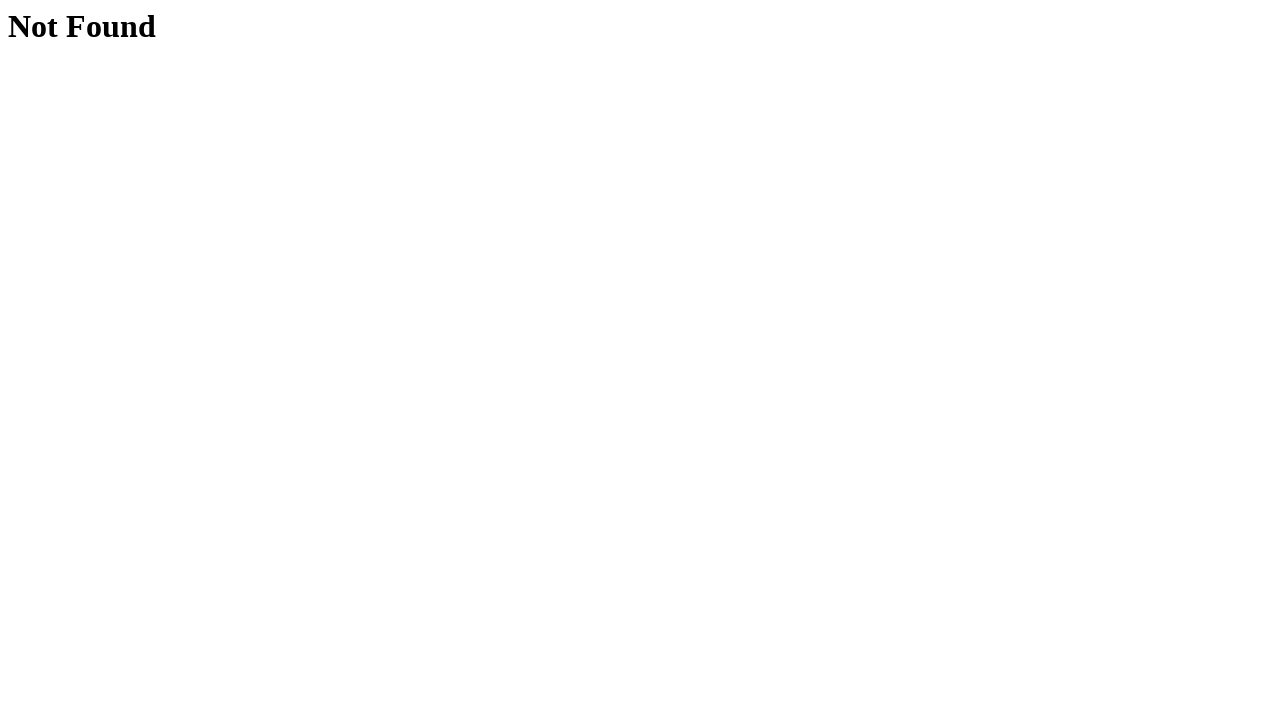

Navigated back to hovers page for third user test
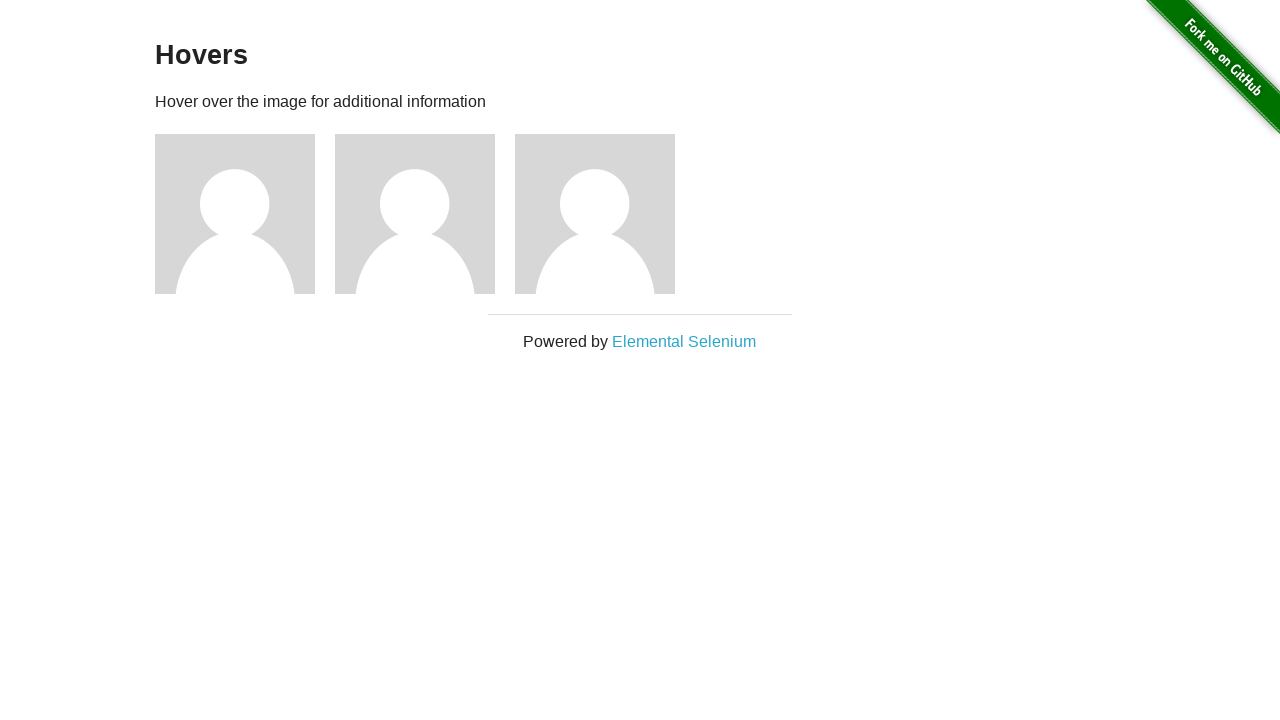

Hovered over third user profile image at (595, 214) on xpath=//*[@id='content']/div/div[3]/img
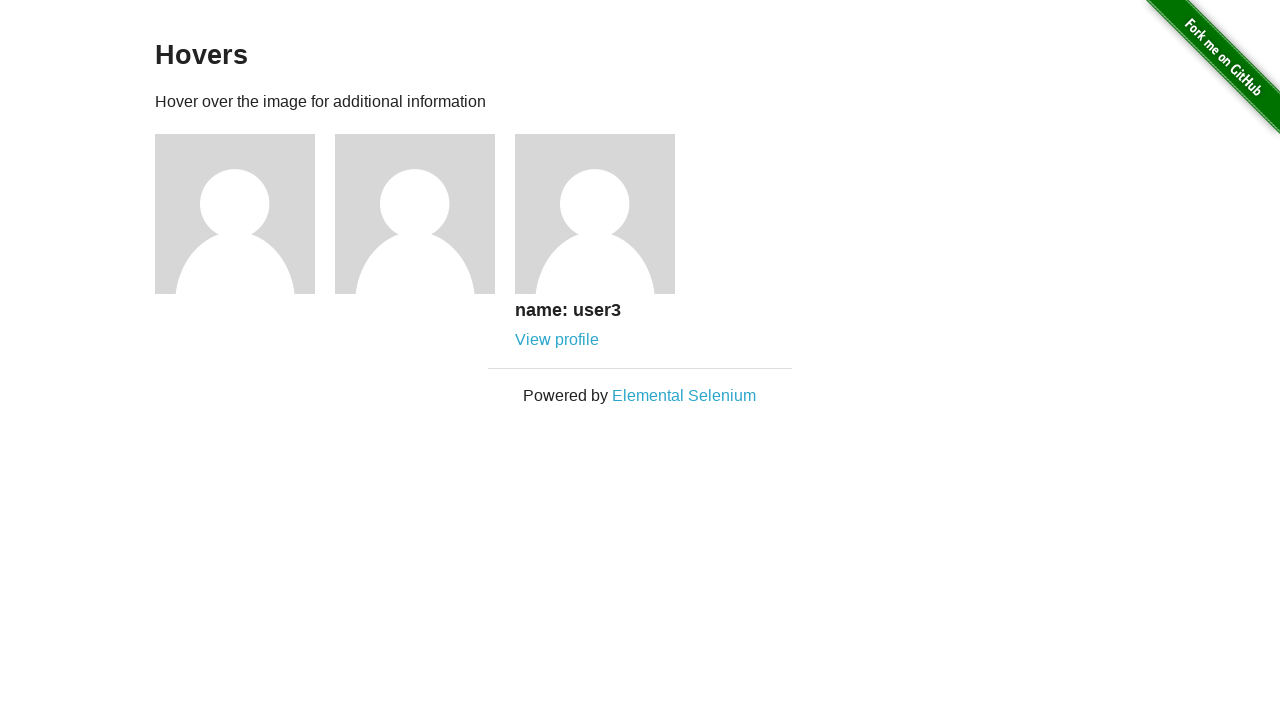

Third user name appeared on hover
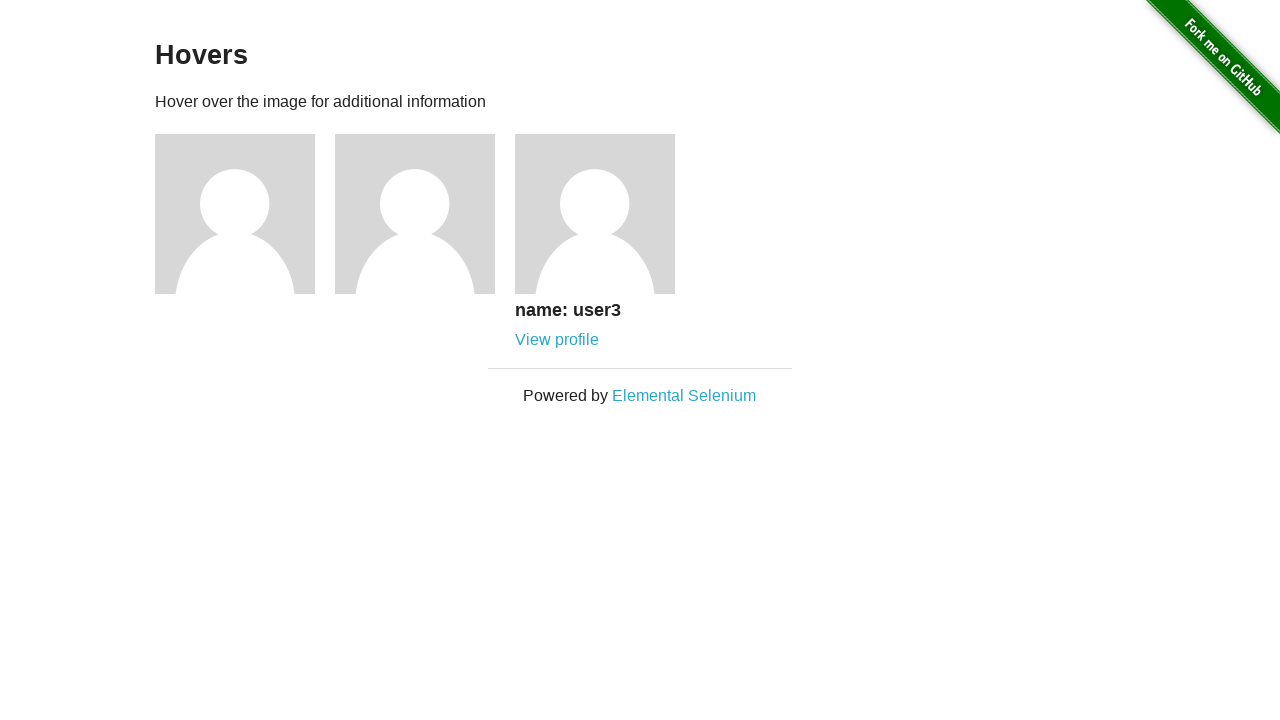

Clicked on third user's profile link at (557, 340) on xpath=//*[@id='content']/div/div[3]/div/a
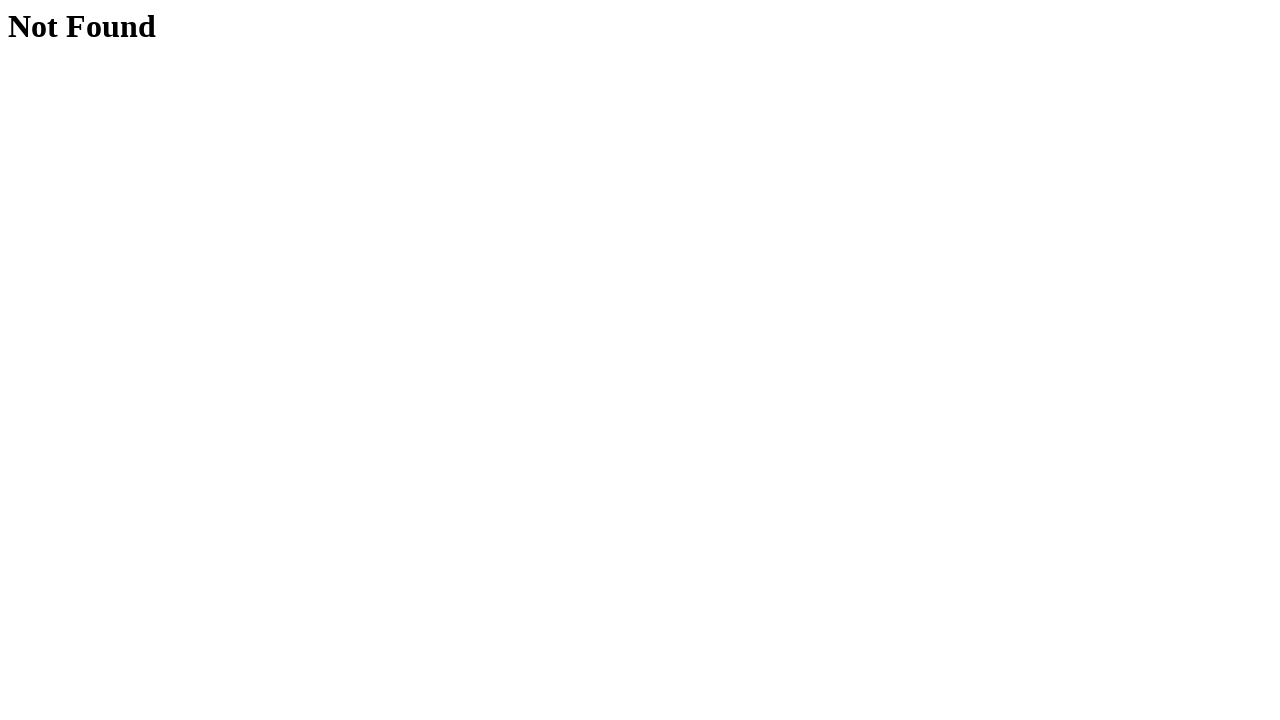

Third user profile page loaded (Not Found page)
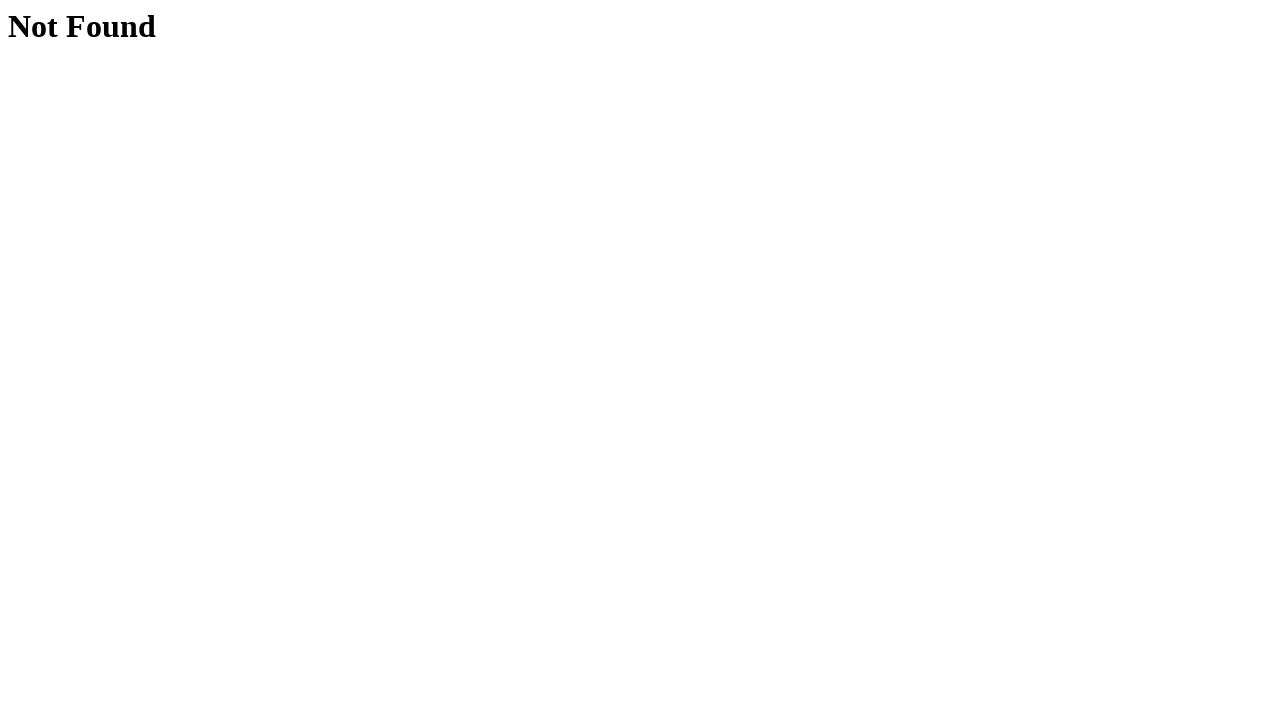

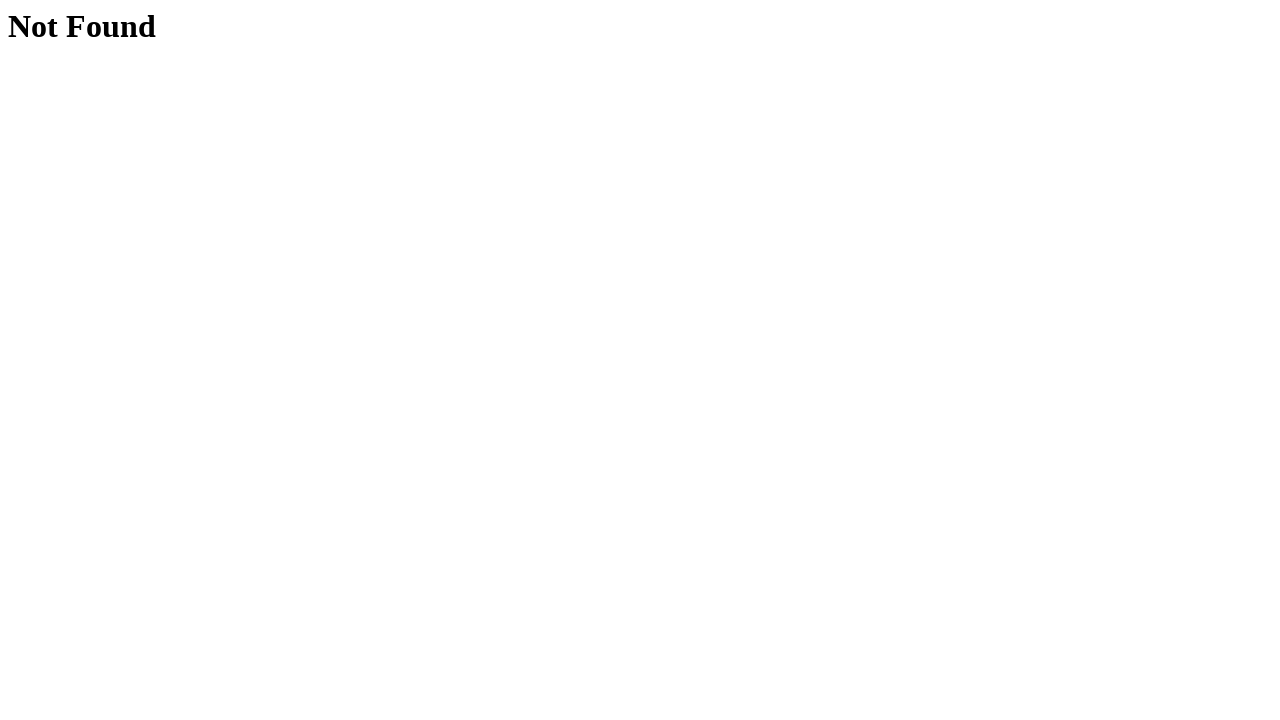